Tests redirect functionality by clicking redirect links, verifying page navigation to status codes pages, and testing navigation between different status code pages

Starting URL: https://the-internet.herokuapp.com/redirector

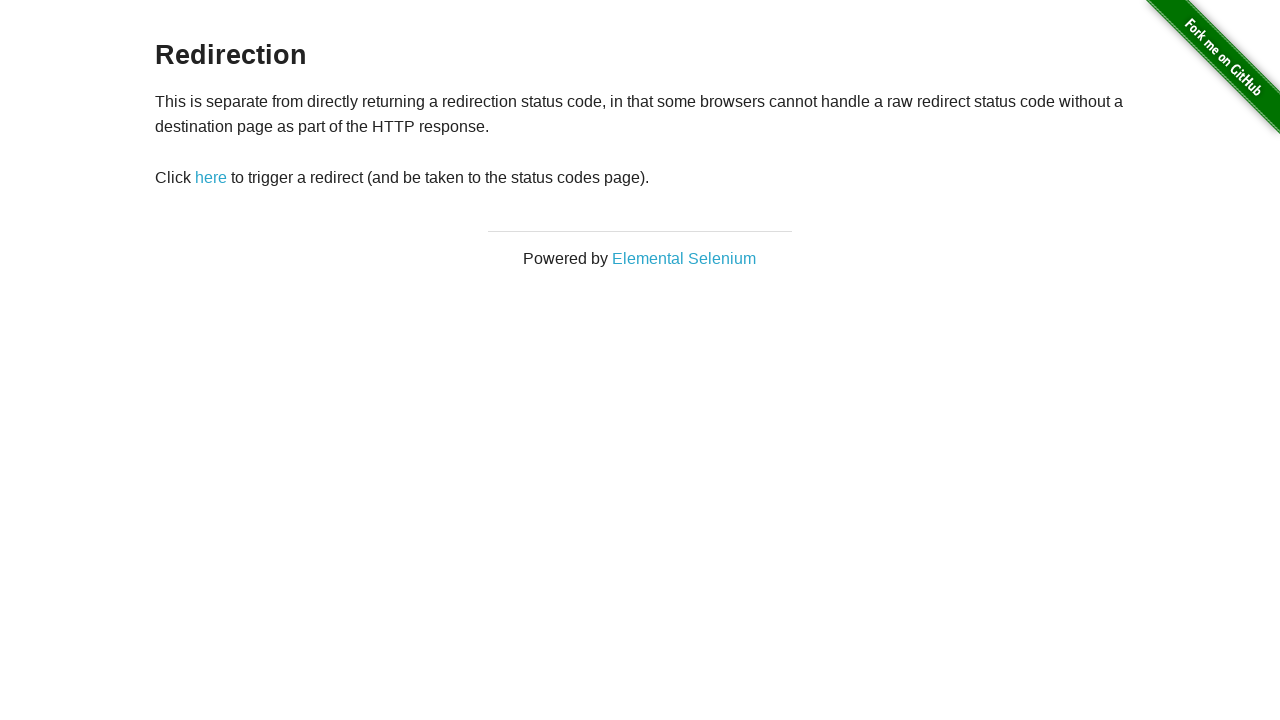

Clicked redirect link at (211, 178) on #redirect
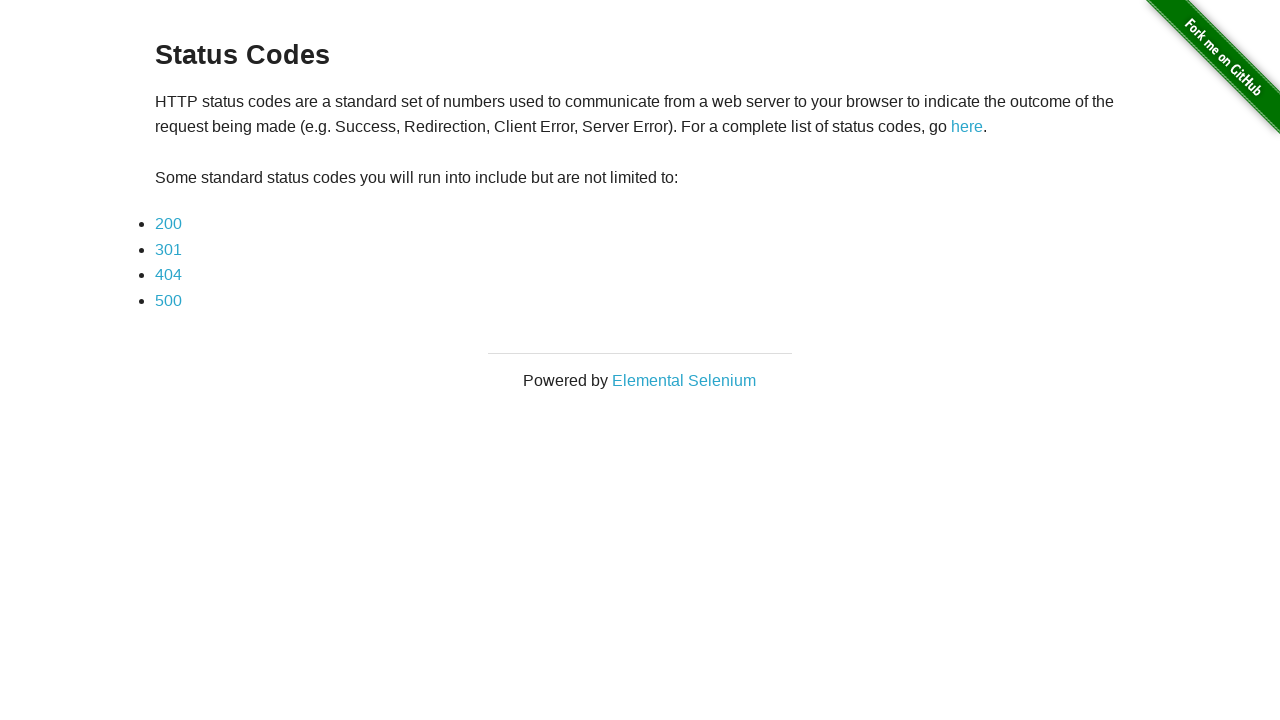

Redirected to status codes page
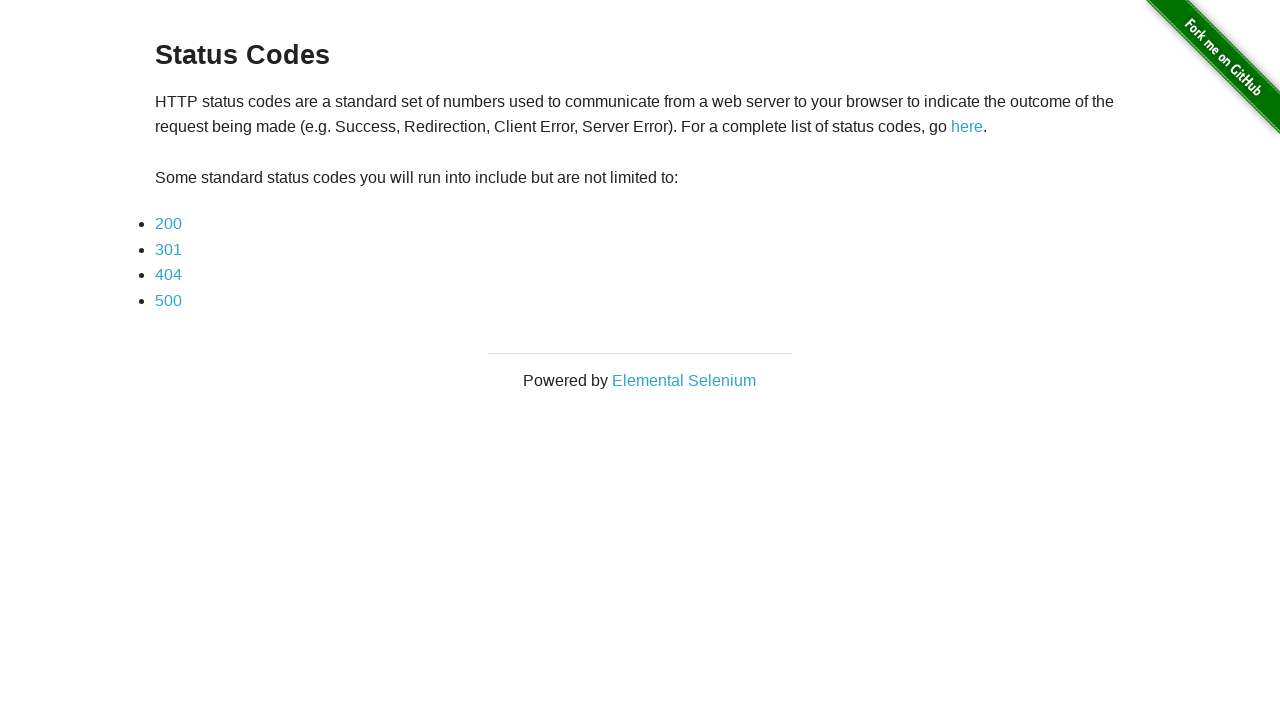

Clicked status code 200 link at (168, 224) on a[href*='status_codes/200']
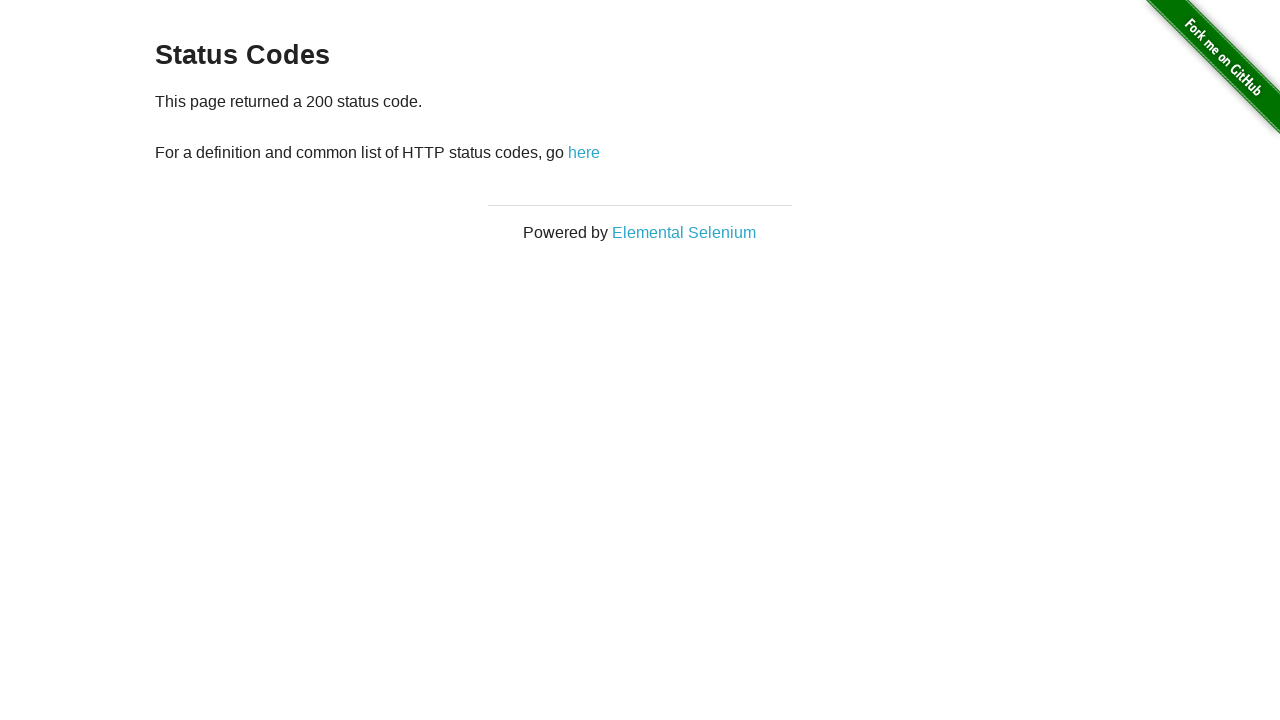

Navigated to status code 200 page
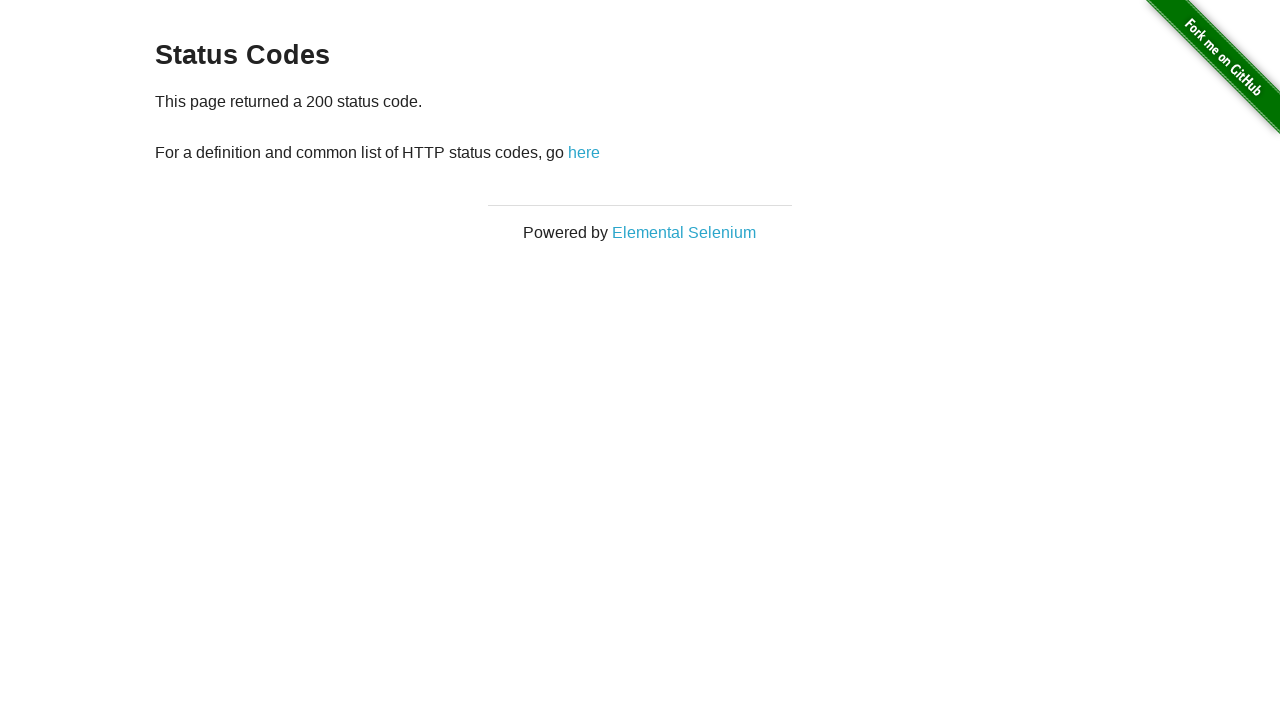

Status code 200 confirmation message loaded
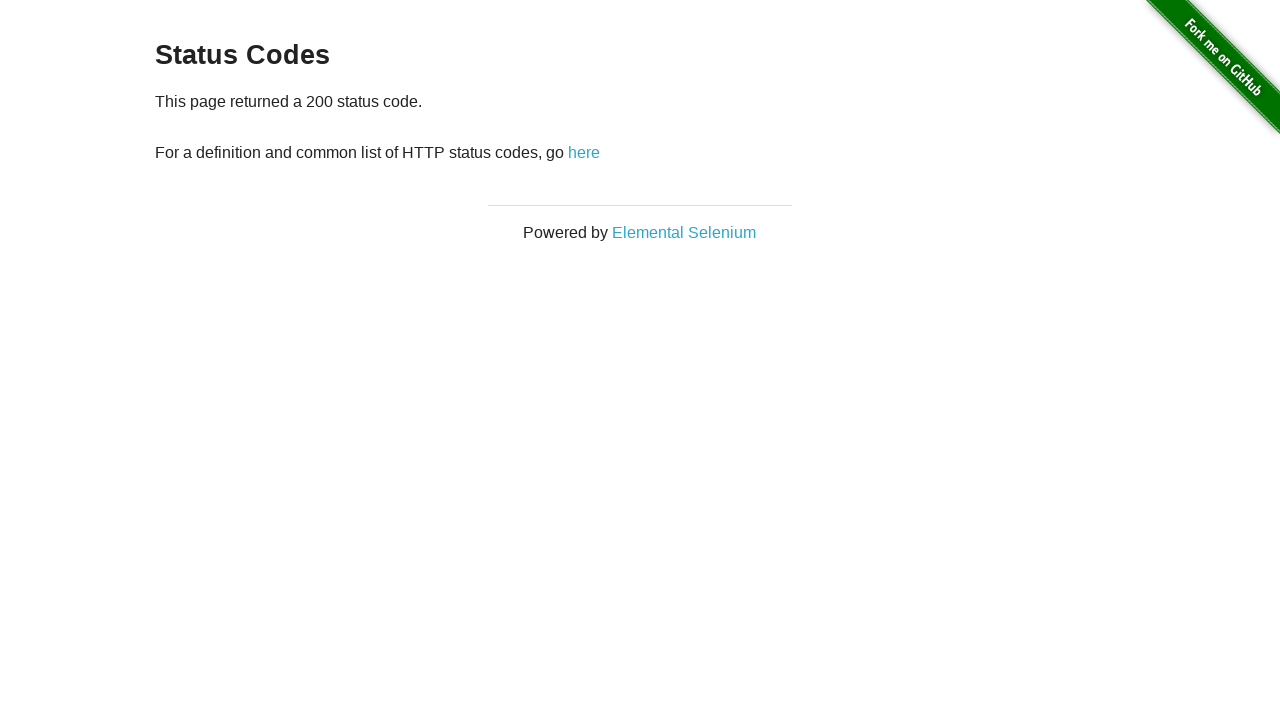

Clicked link to return to status codes page at (584, 152) on a[href='/status_codes']
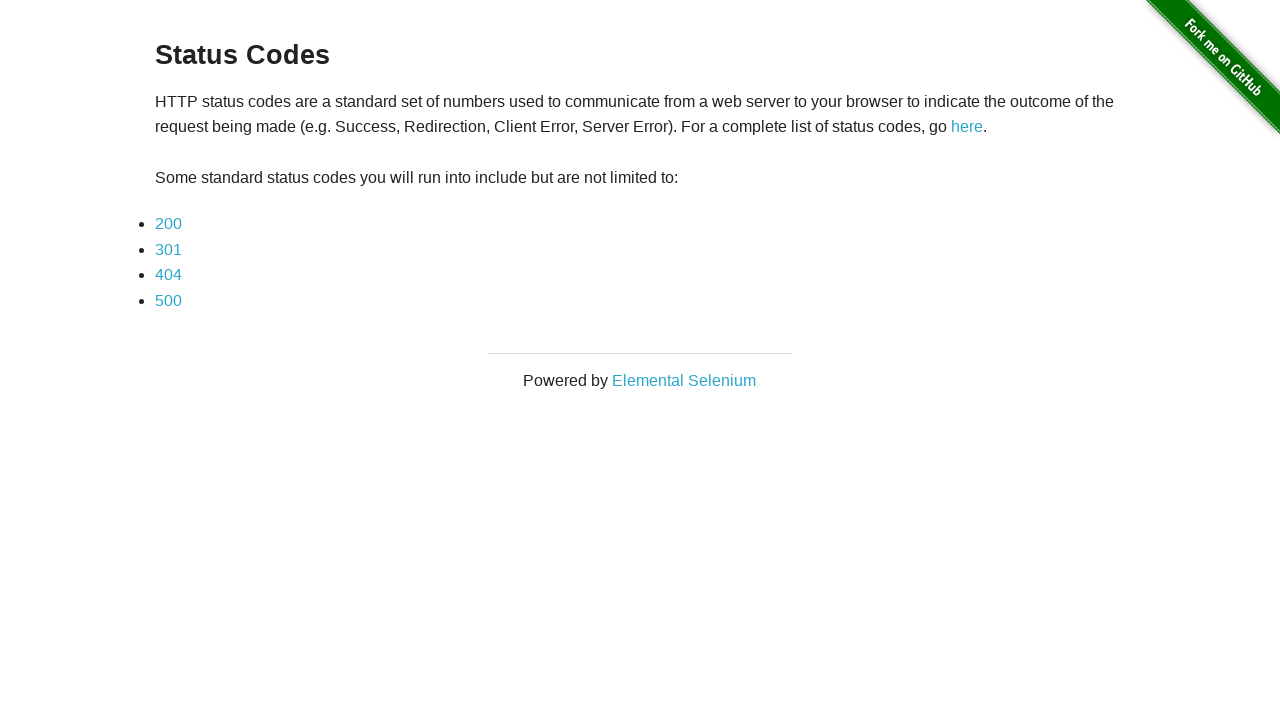

Returned to status codes page and verified heading
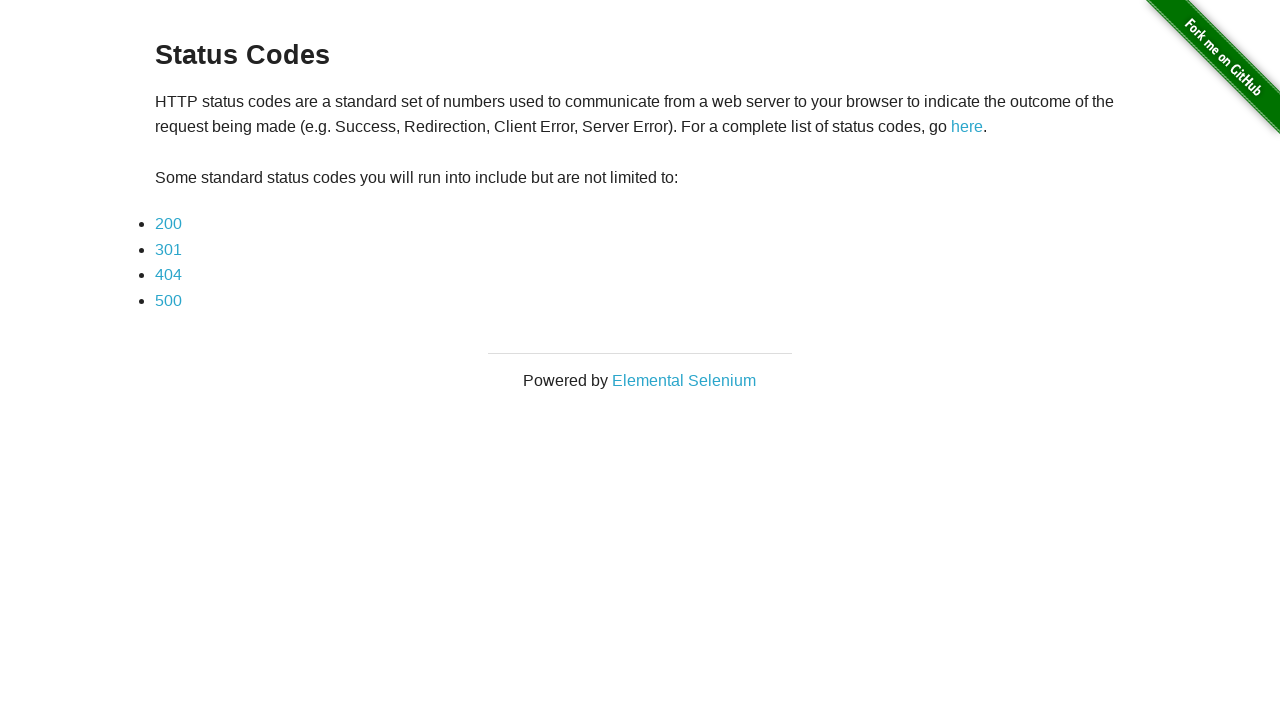

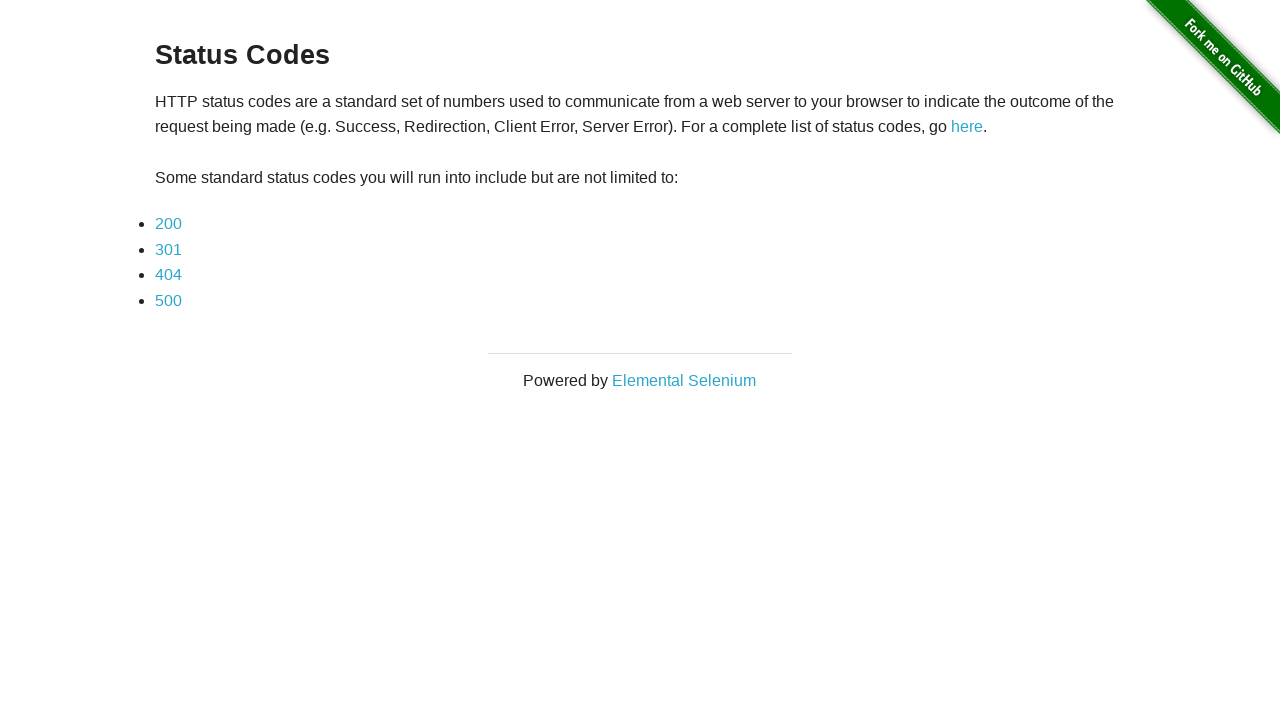